Tests adding a todo item to the TodoMVC application by filling the input field and pressing Enter, then verifying the item appears and is stored in localStorage

Starting URL: https://demo.playwright.dev/todomvc

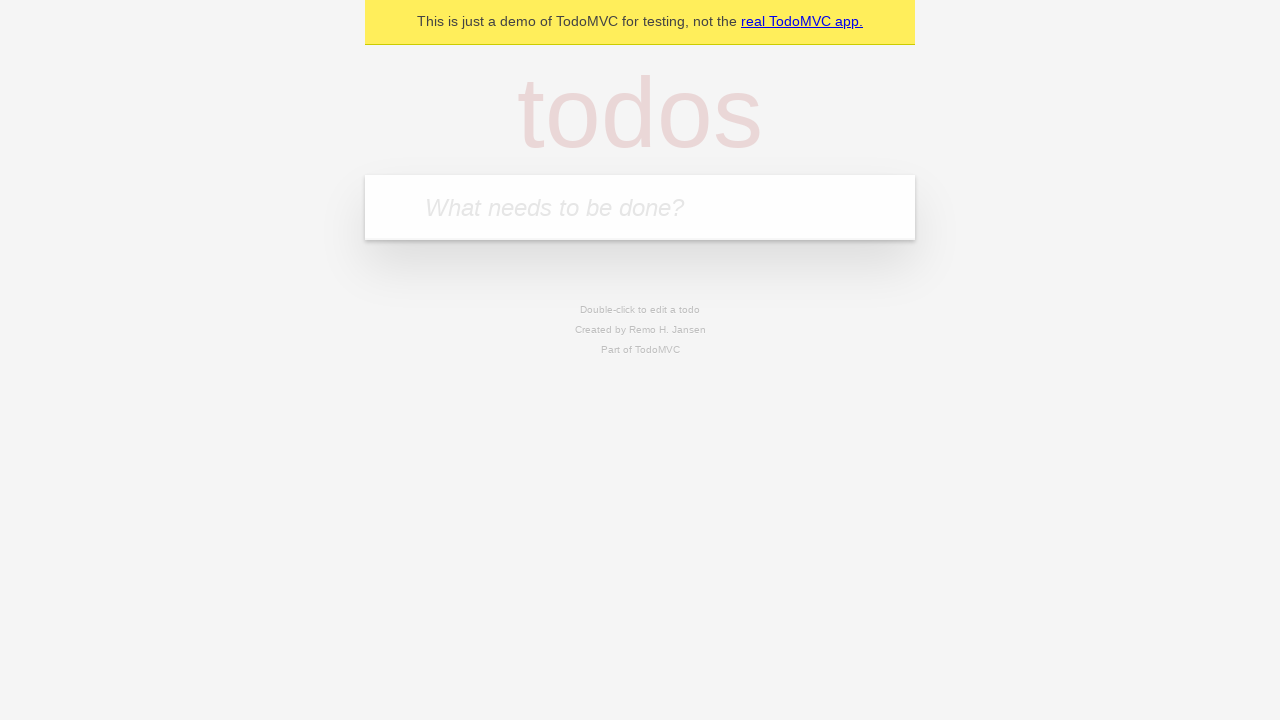

Located the todo input field with placeholder 'What needs to be done?'
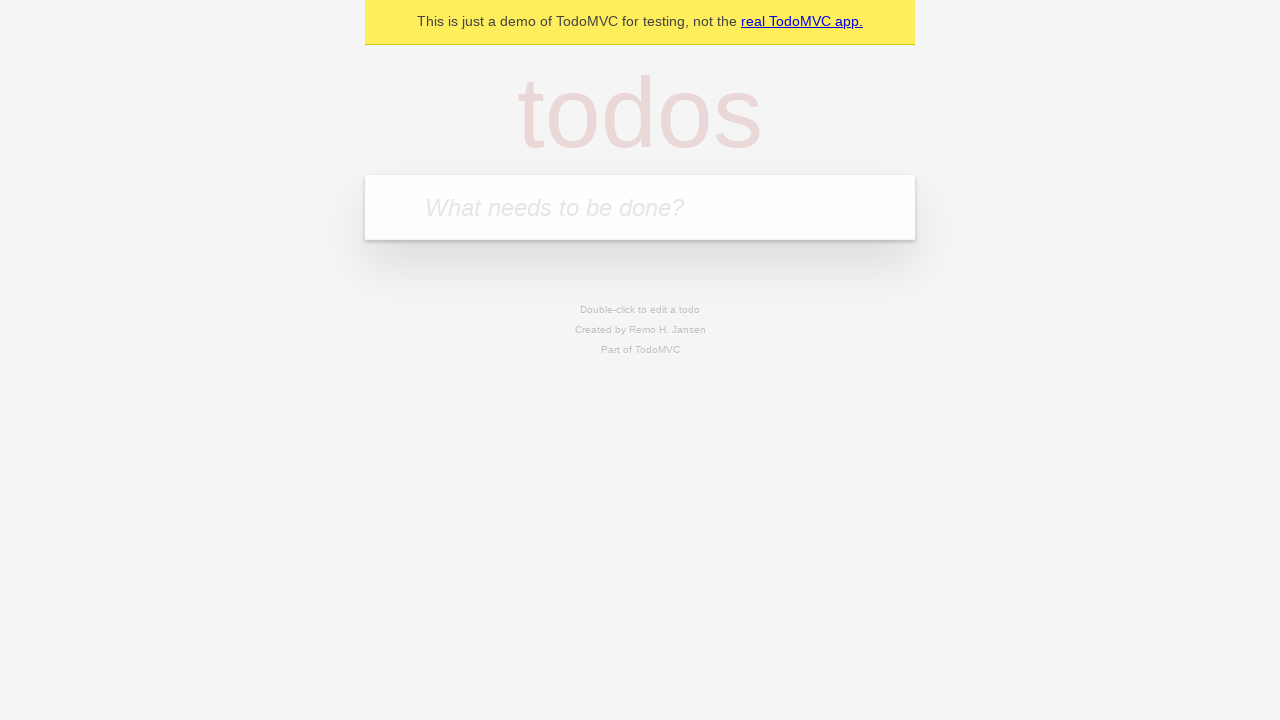

Filled todo input field with 'buy some cheese' on internal:attr=[placeholder="What needs to be done?"i]
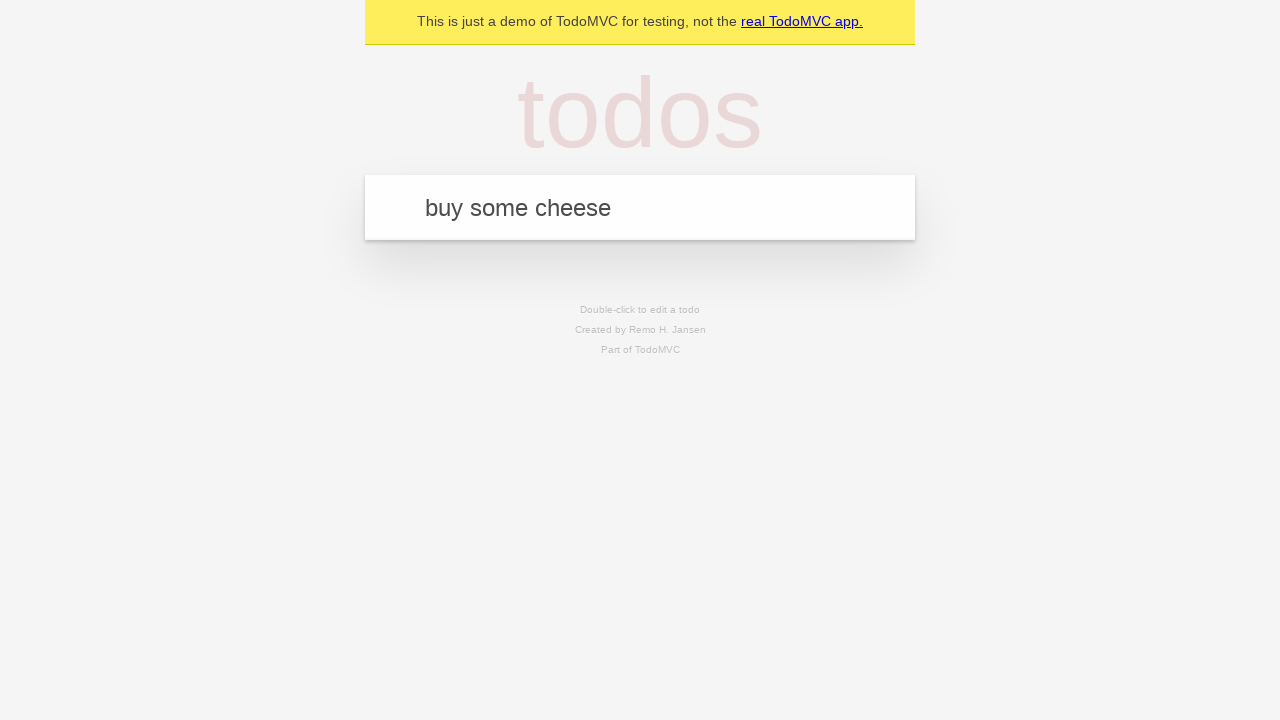

Pressed Enter to submit the todo item on internal:attr=[placeholder="What needs to be done?"i]
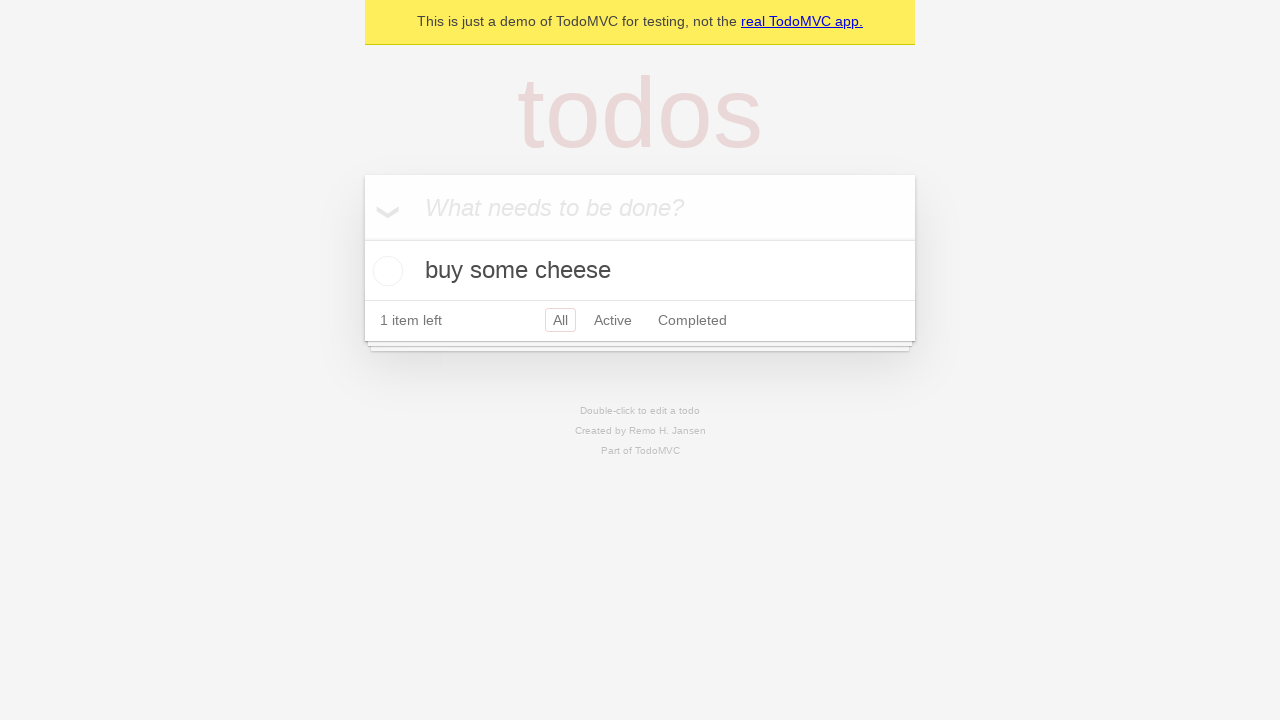

Verified todo item appeared in the DOM with [data-testid='todo-title']
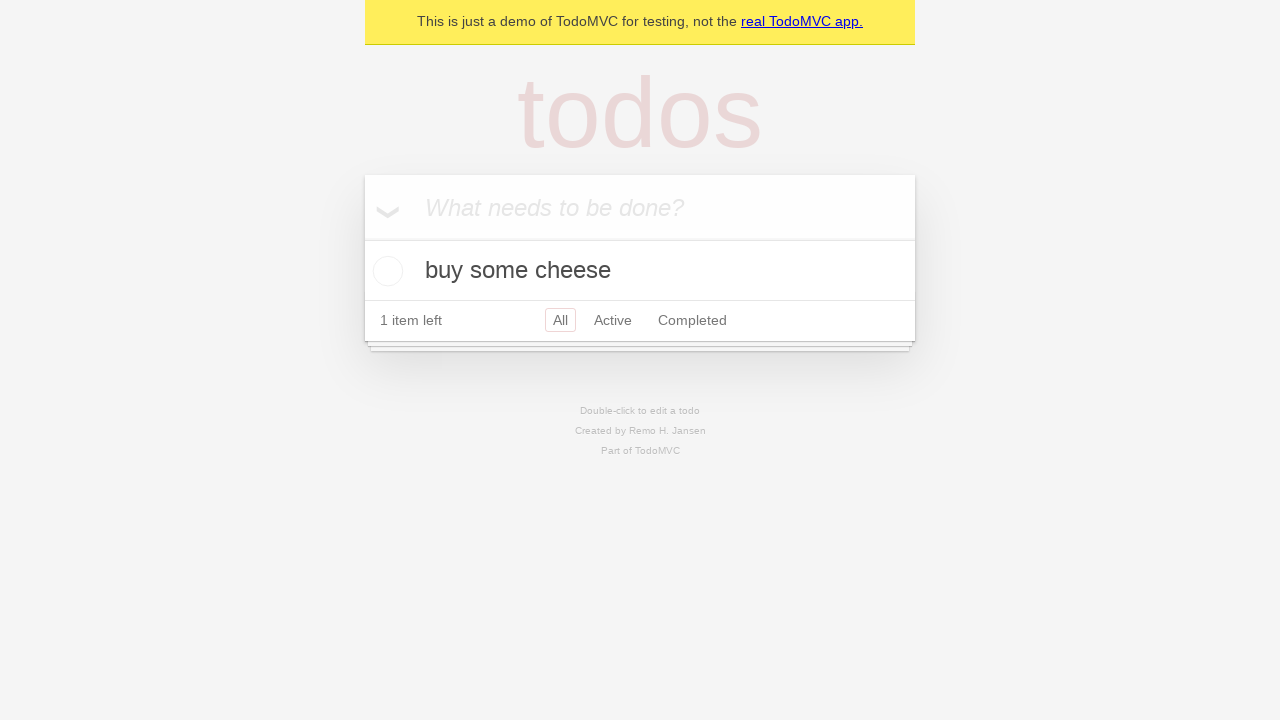

Confirmed localStorage was updated with 1 todo item in react-todos
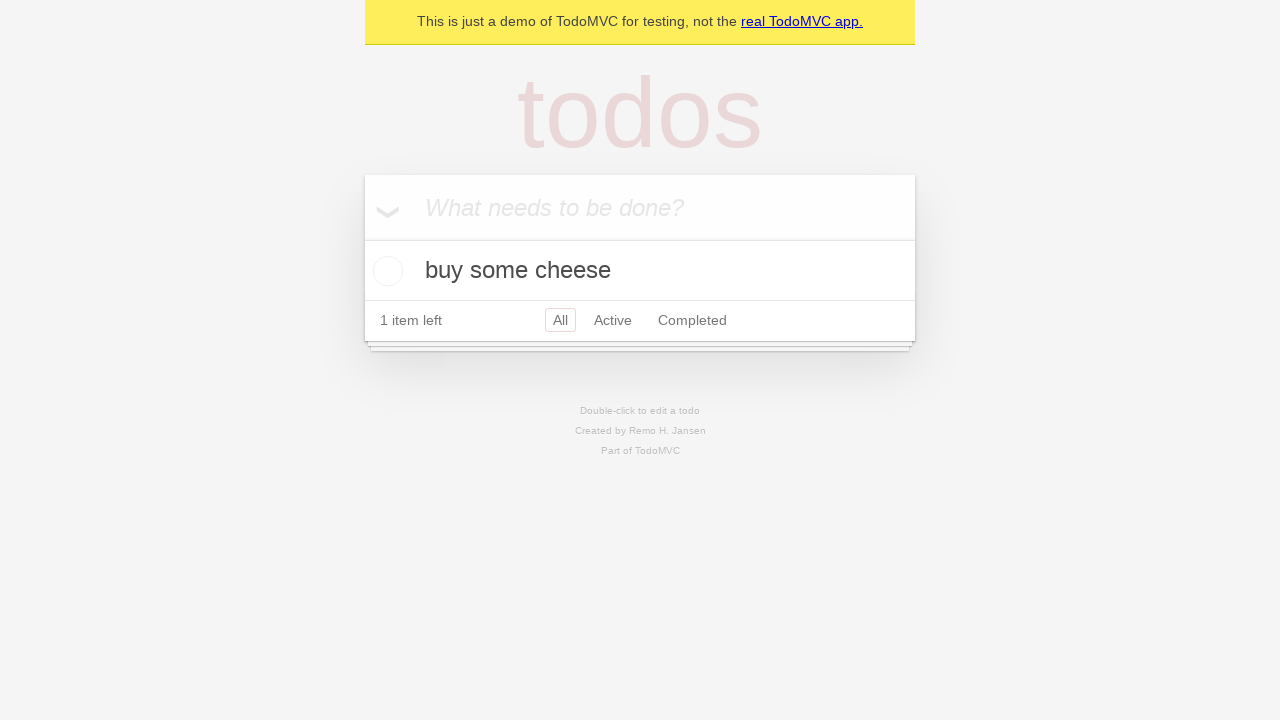

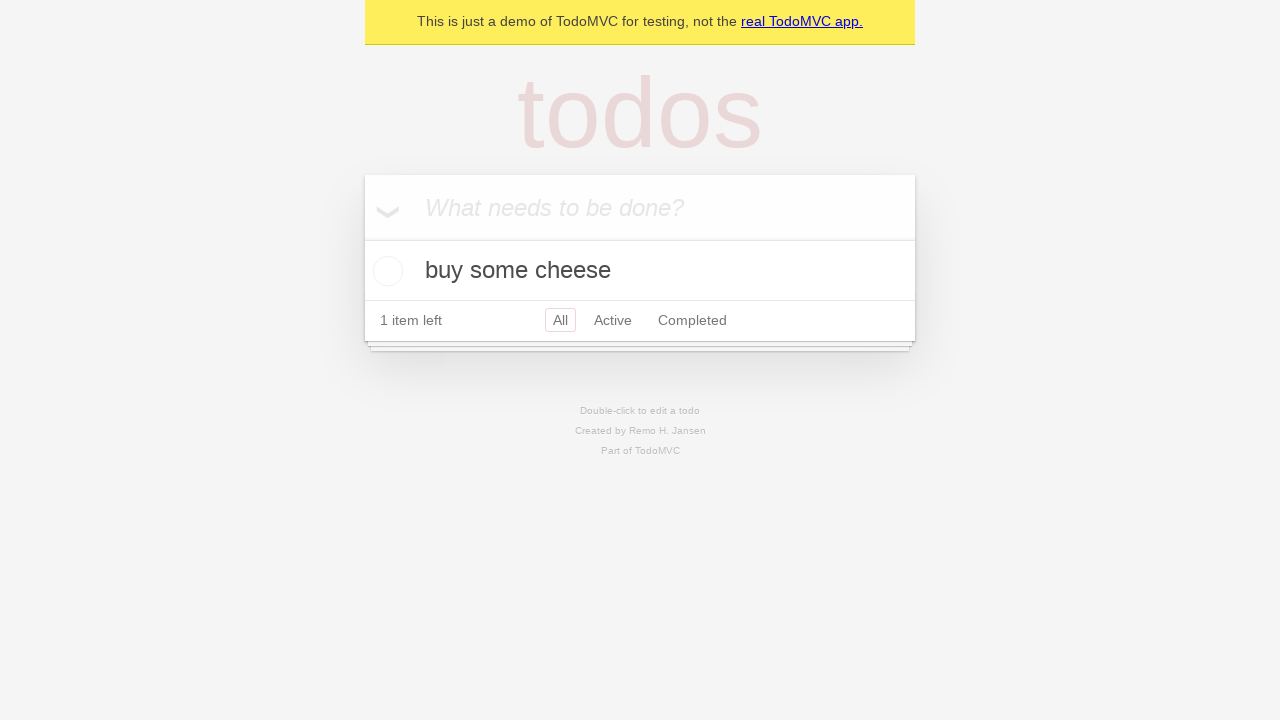